Tests the first name input field by entering a name and verifying the value is correctly stored

Starting URL: https://demoqa.com/automation-practice-form

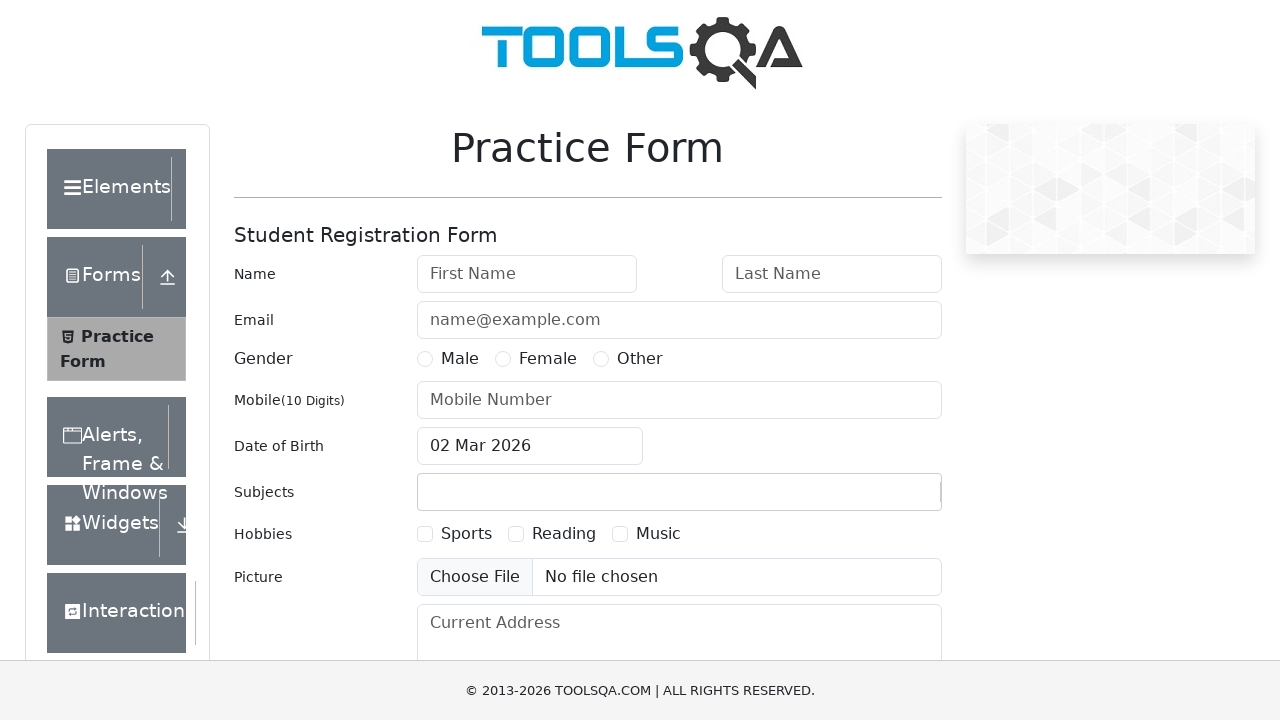

Filled first name field with 'Alexey' on #firstName
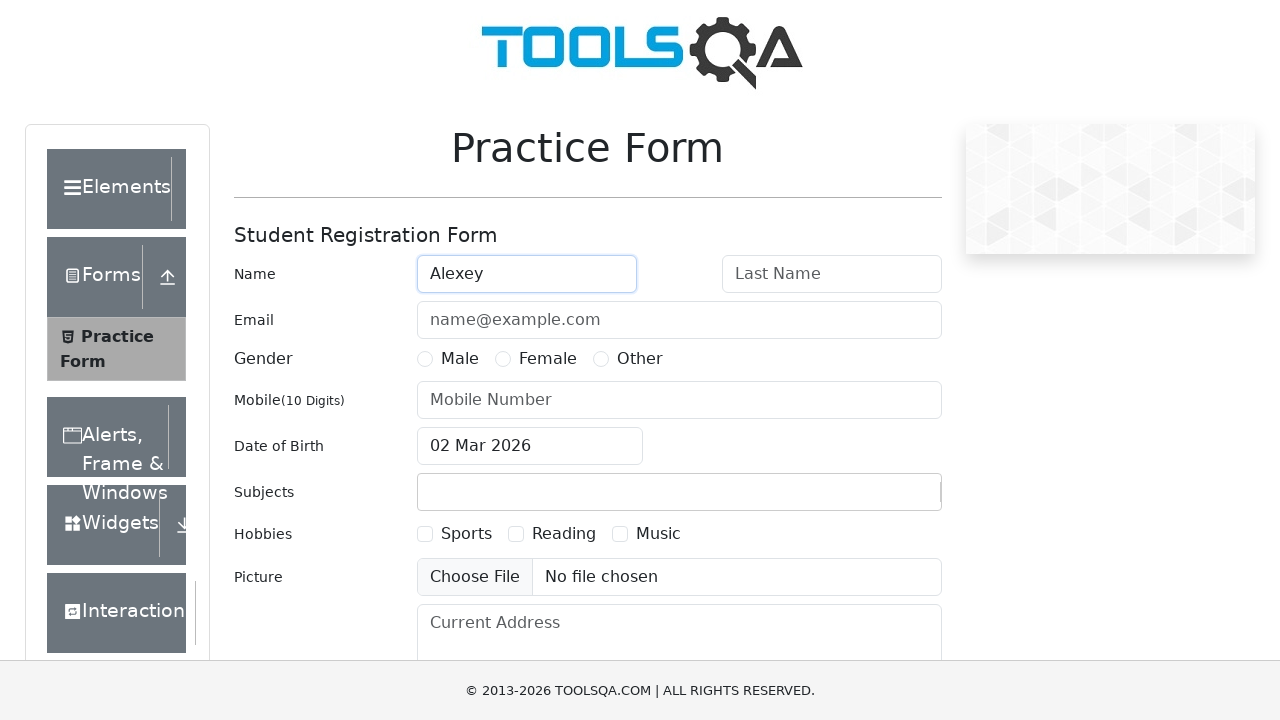

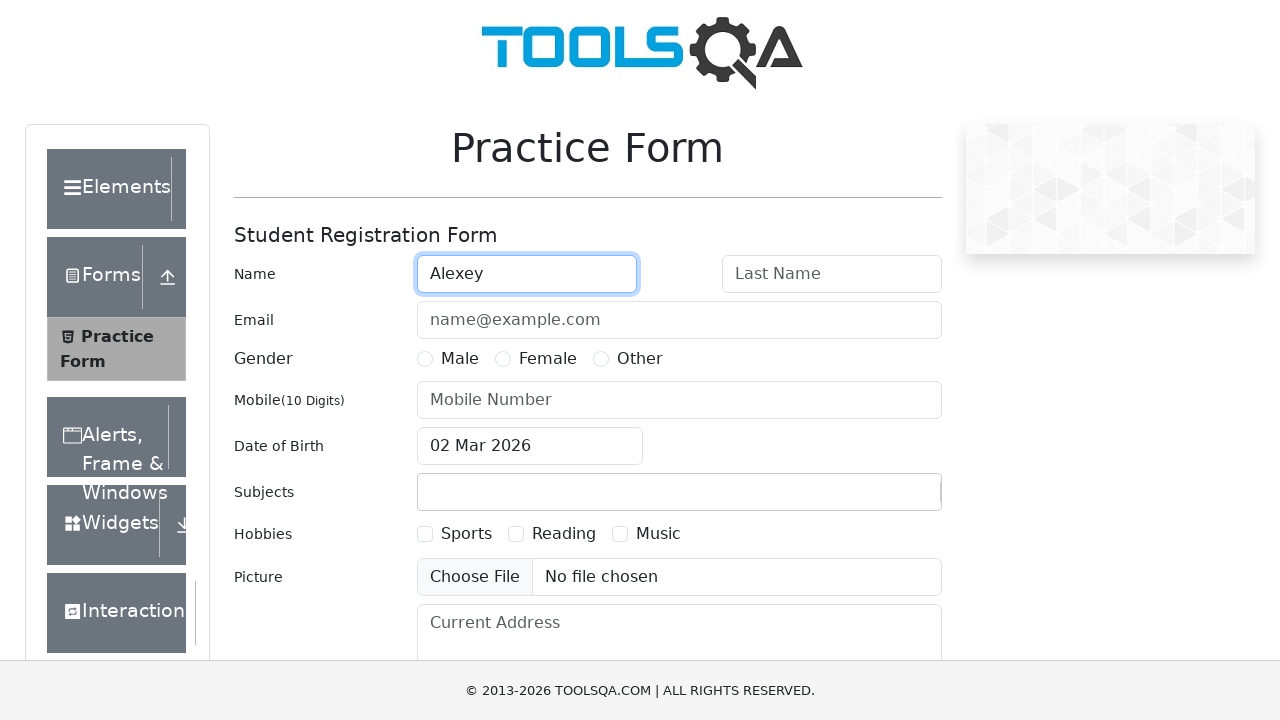